Tests filling out a complete registration form with personal details, date of birth, subjects, hobbies, and address, then submitting and verifying the results

Starting URL: https://demoqa.com/automation-practice-form

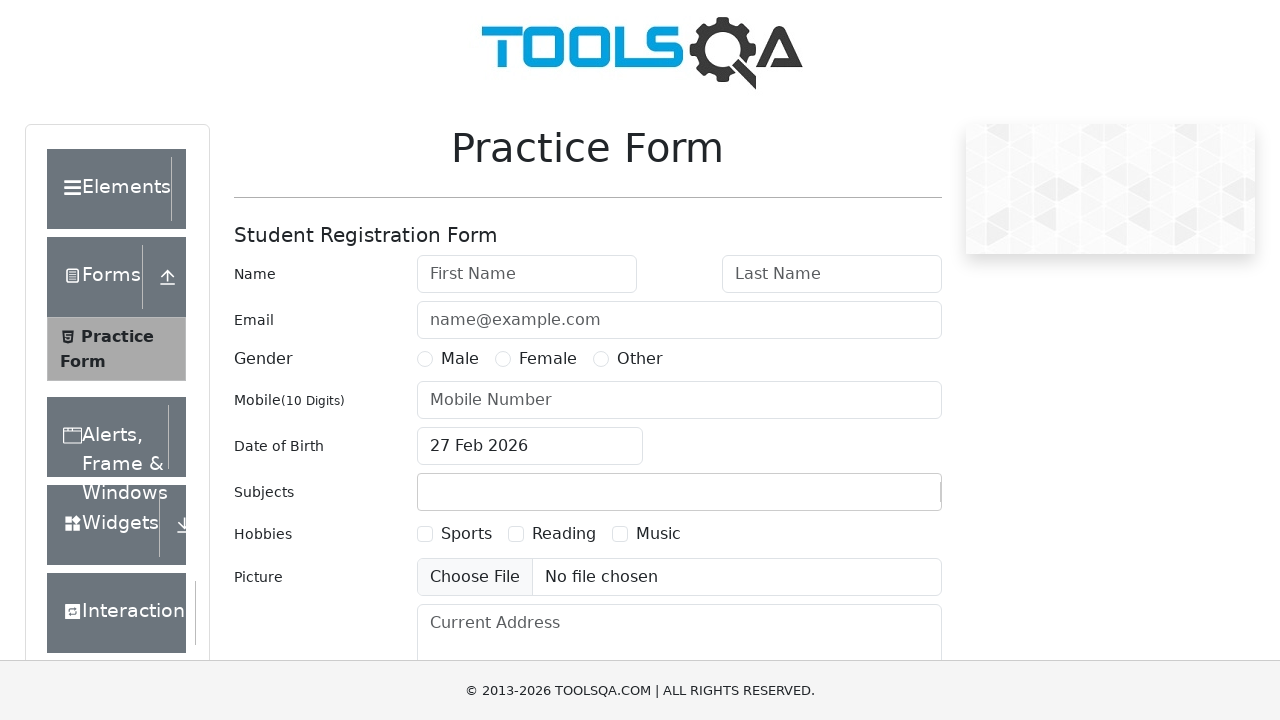

Filled first name field with 'Peter' on #firstName
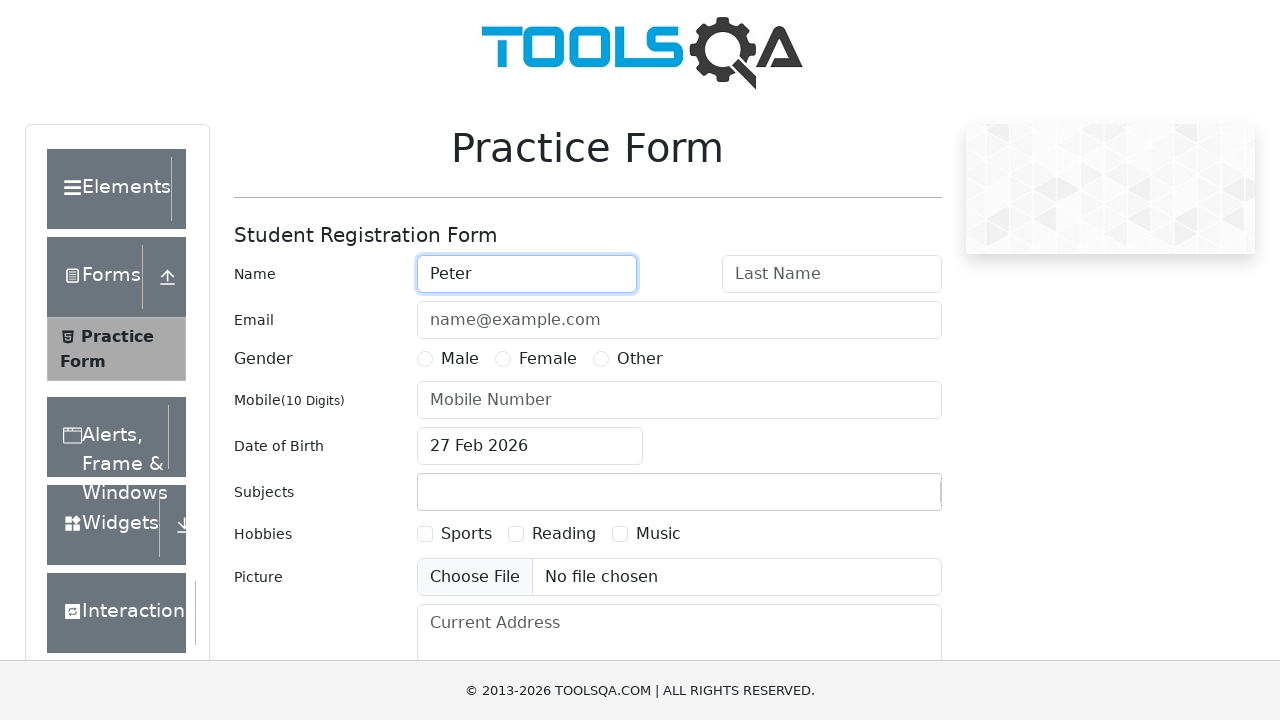

Filled last name field with 'Ivanov' on #lastName
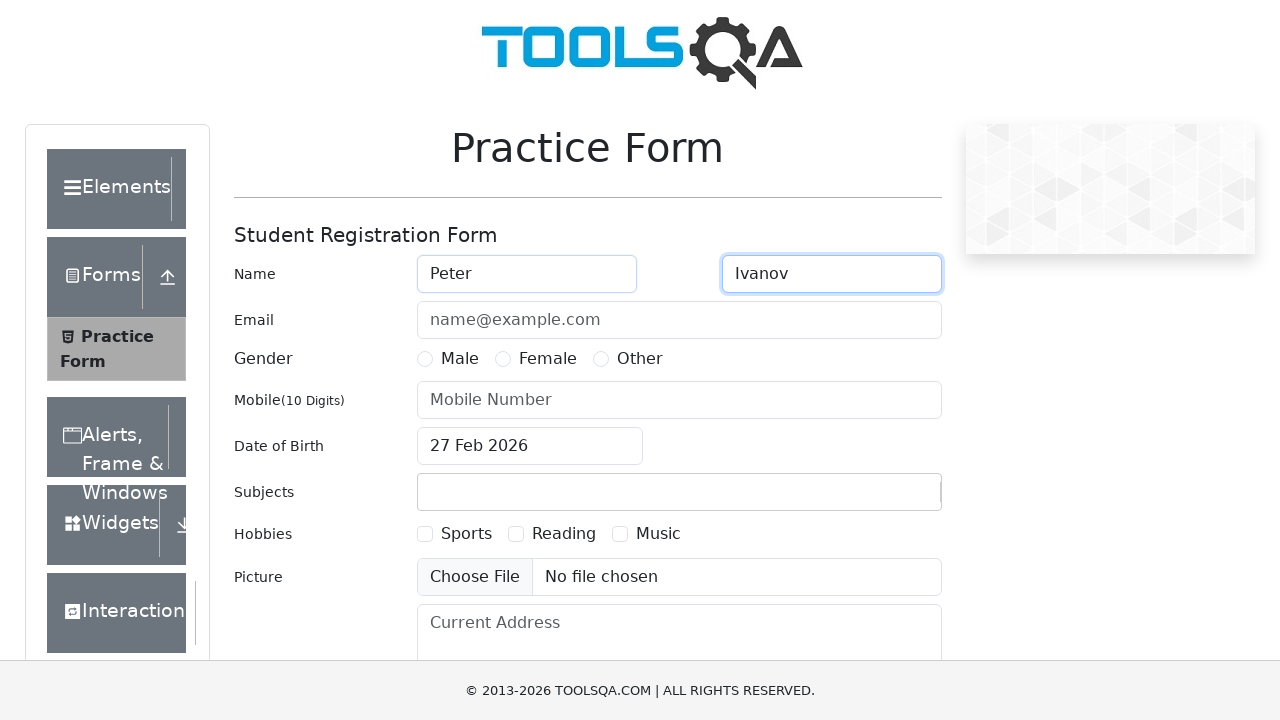

Filled email field with 'a@a.ru' on #userEmail
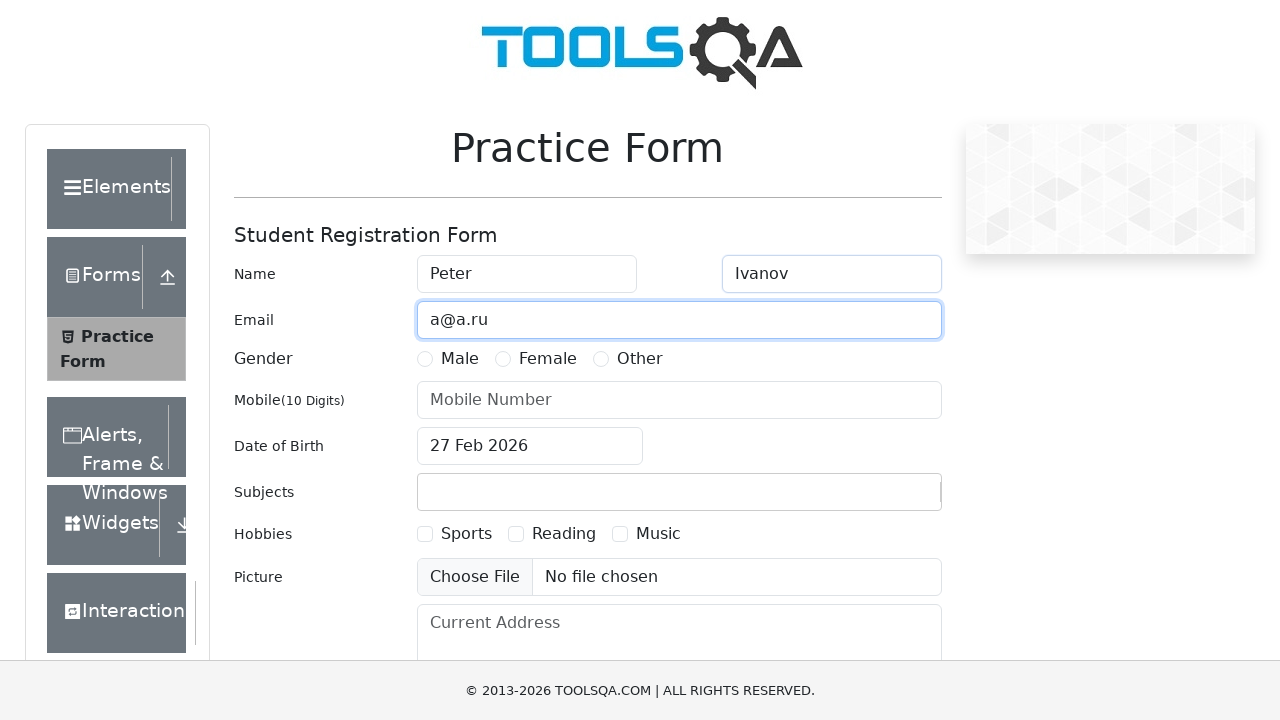

Selected gender 'Male' at (460, 359) on label[for='gender-radio-1']
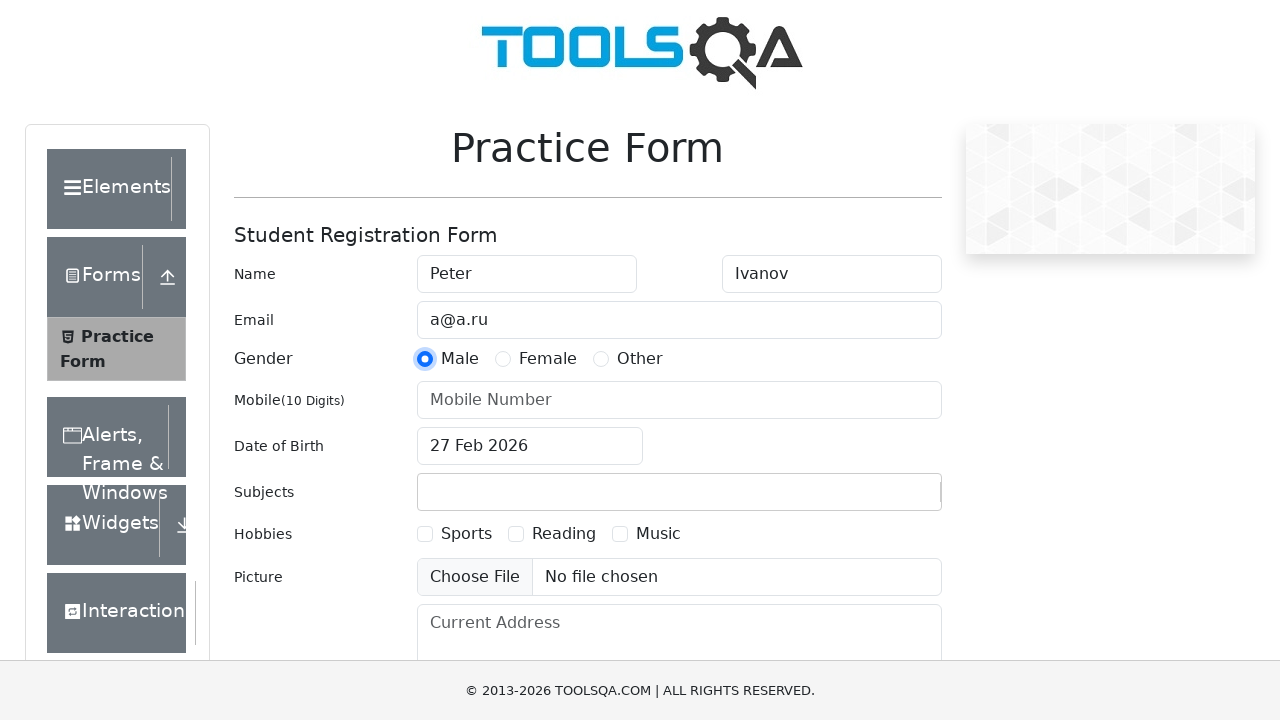

Filled mobile number field with '1234567890' on #userNumber
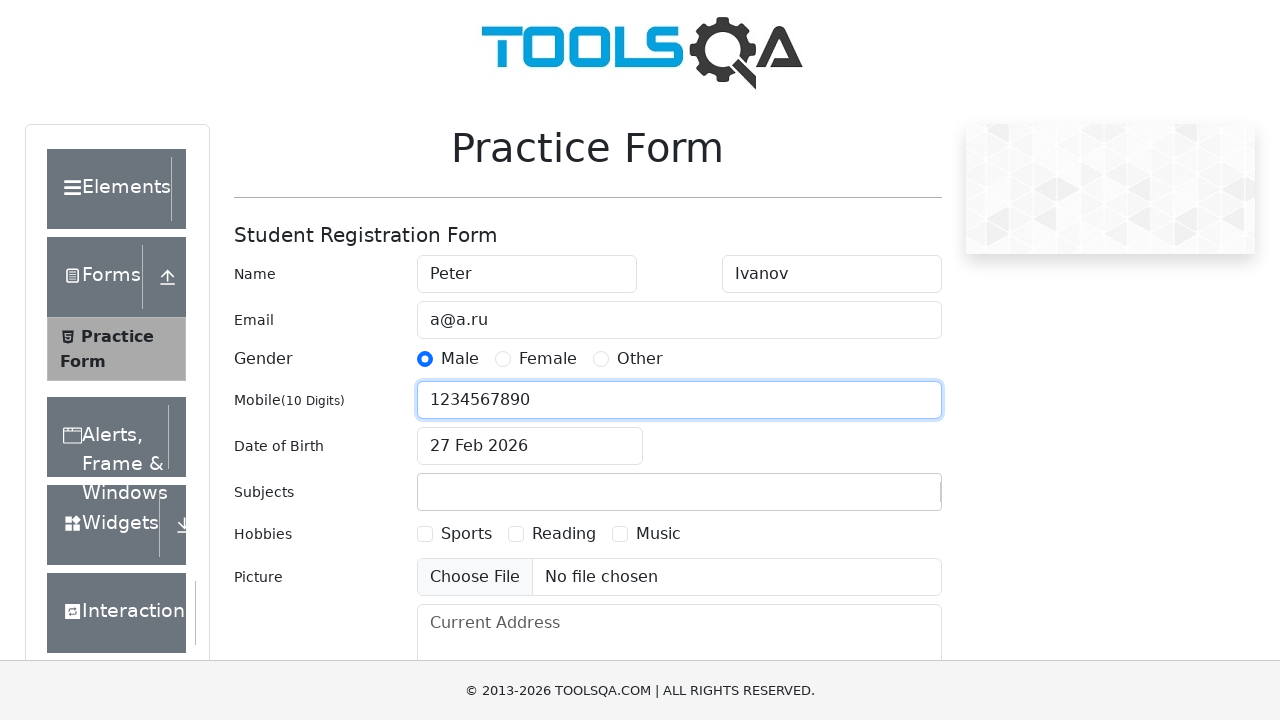

Clicked on date of birth input field at (530, 446) on #dateOfBirthInput
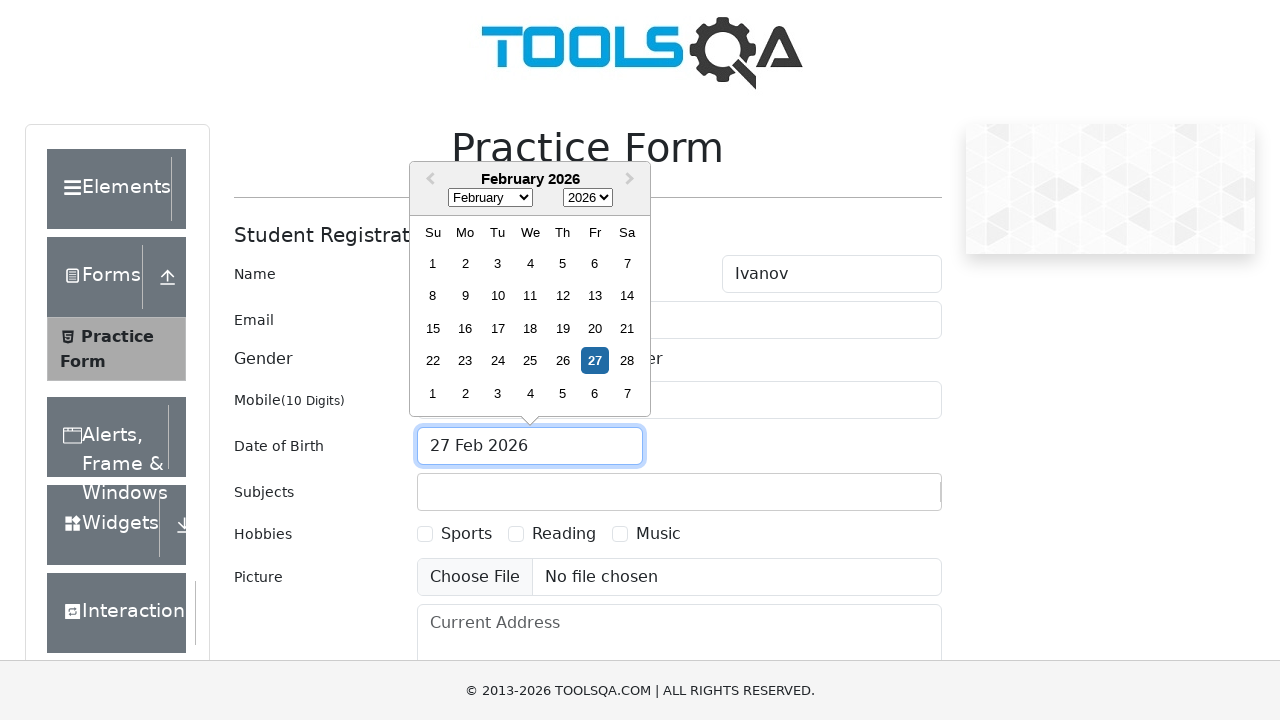

Selected month 'November' from date picker on select.react-datepicker__month-select
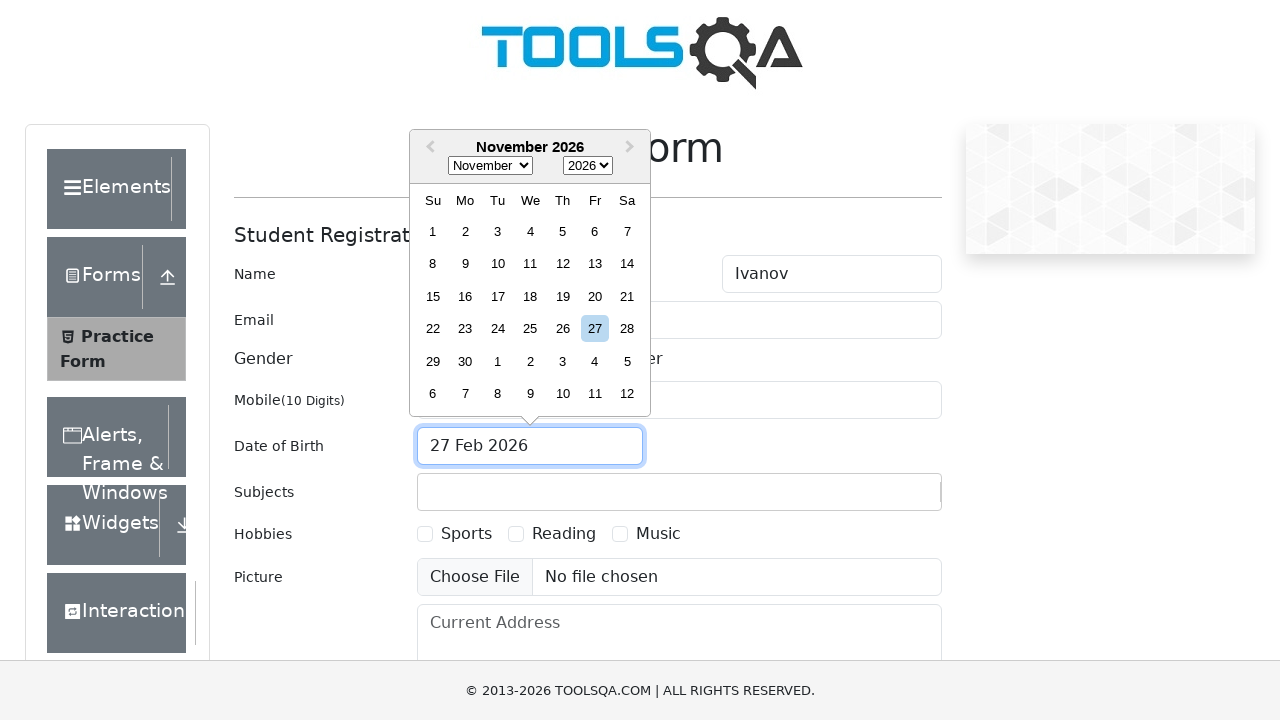

Selected year '1985' from date picker on select.react-datepicker__year-select
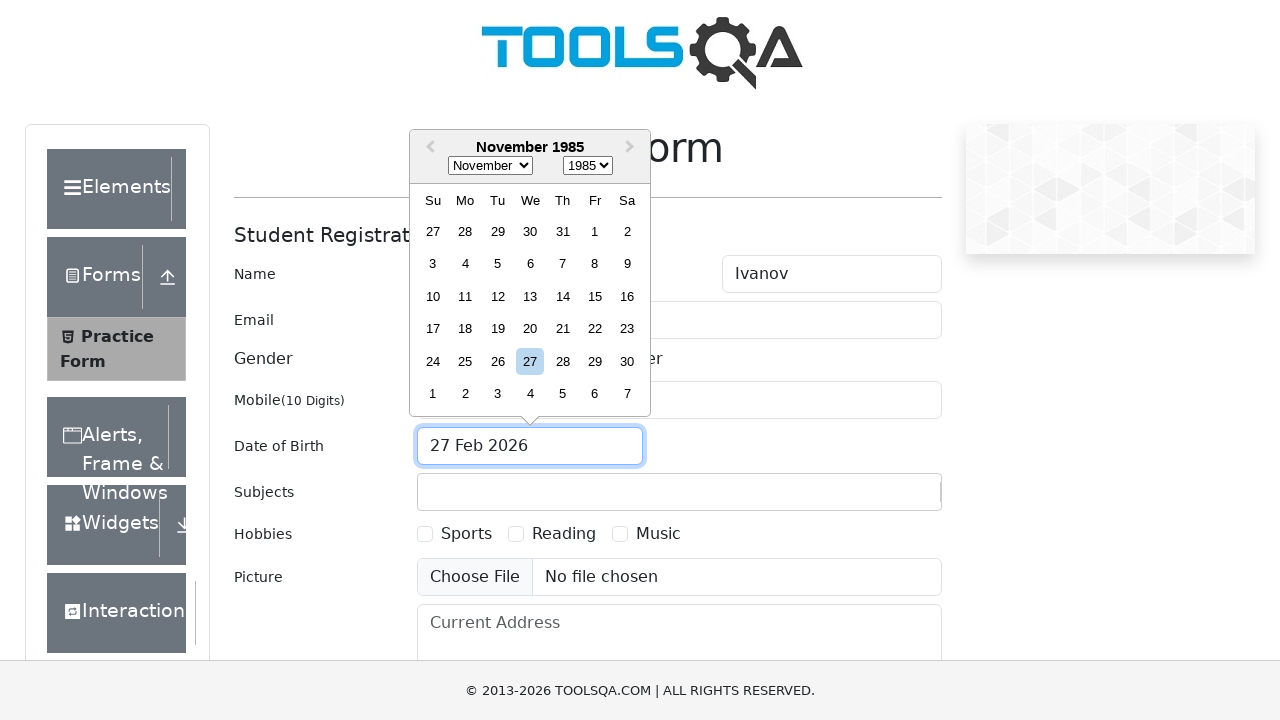

Selected date 'Friday, November 15th, 1985' at (595, 296) on xpath=//div[@aria-label='Choose Friday, November 15th, 1985']
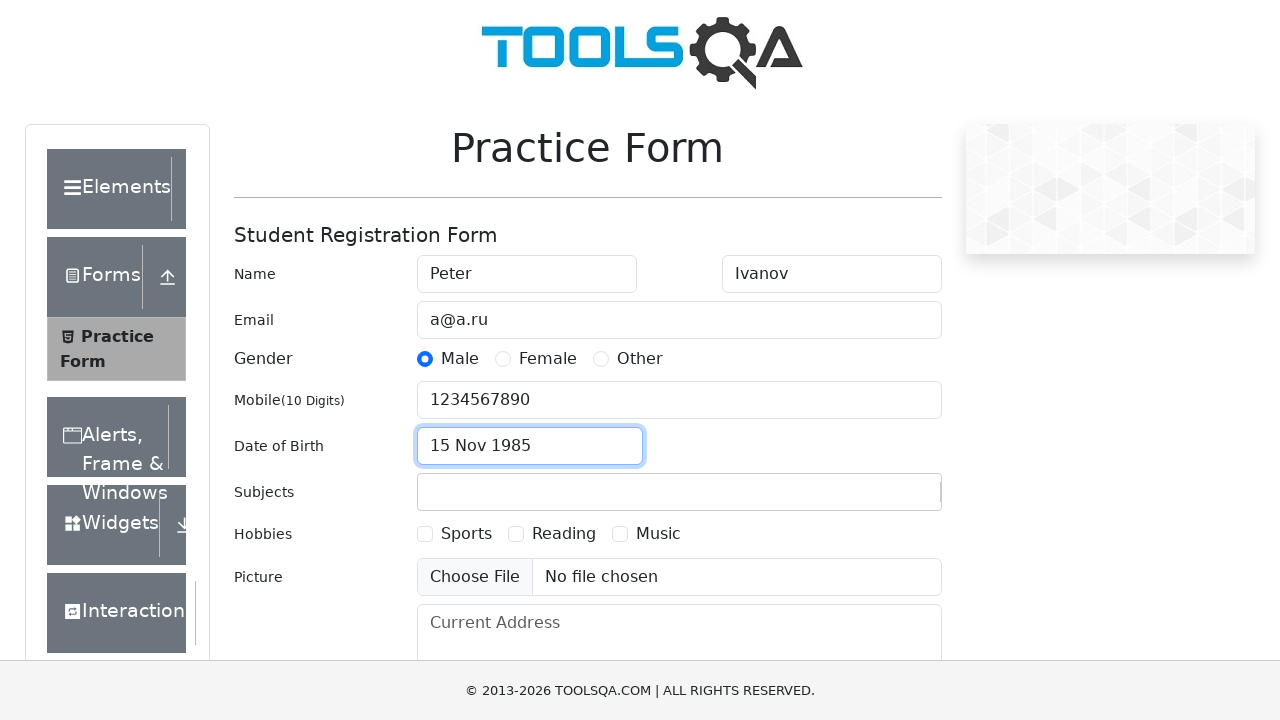

Filled subjects input with 'Maths' on #subjectsInput
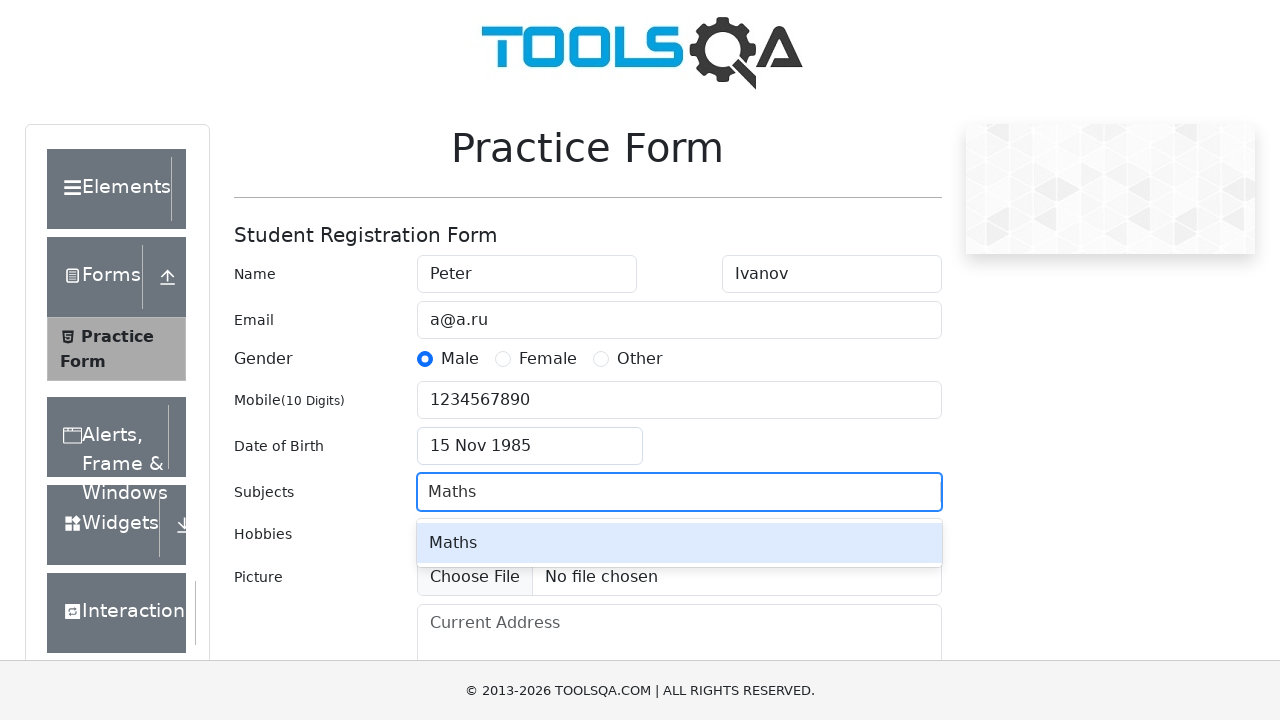

Selected 'Maths' from subjects dropdown at (679, 543) on #react-select-2-option-0
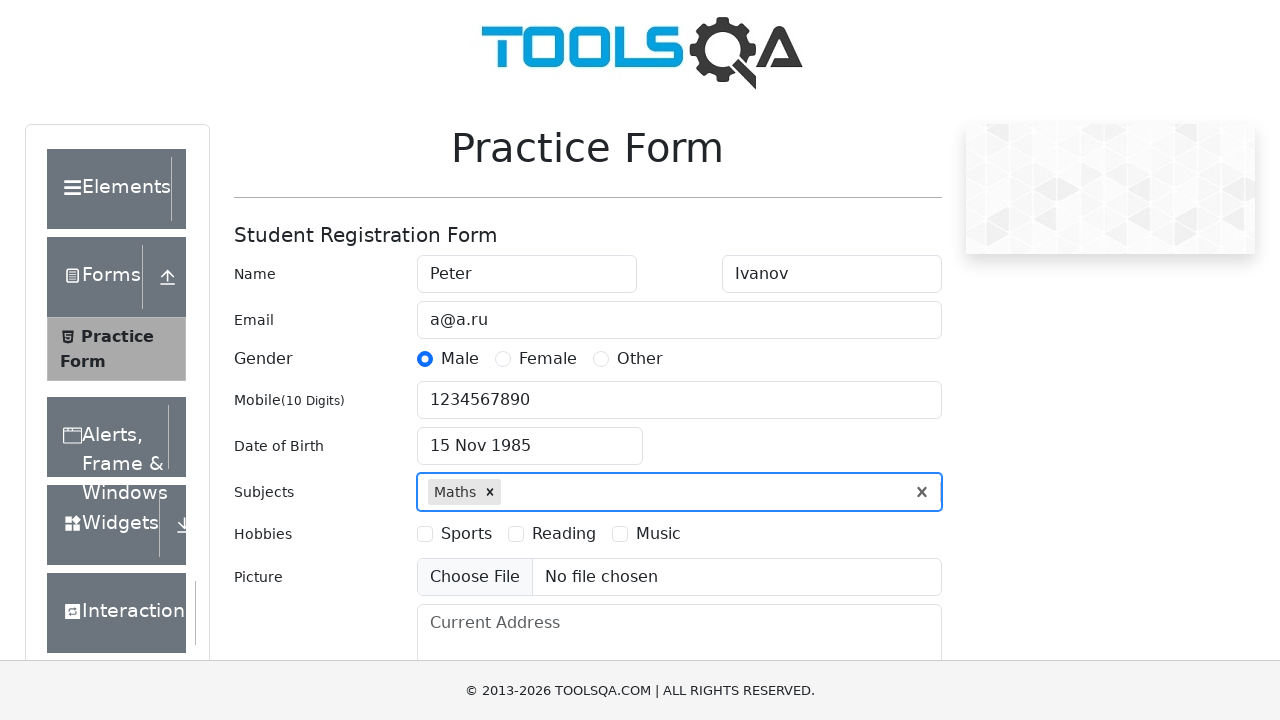

Selected hobby 'Sports' at (466, 534) on label[for='hobbies-checkbox-1']
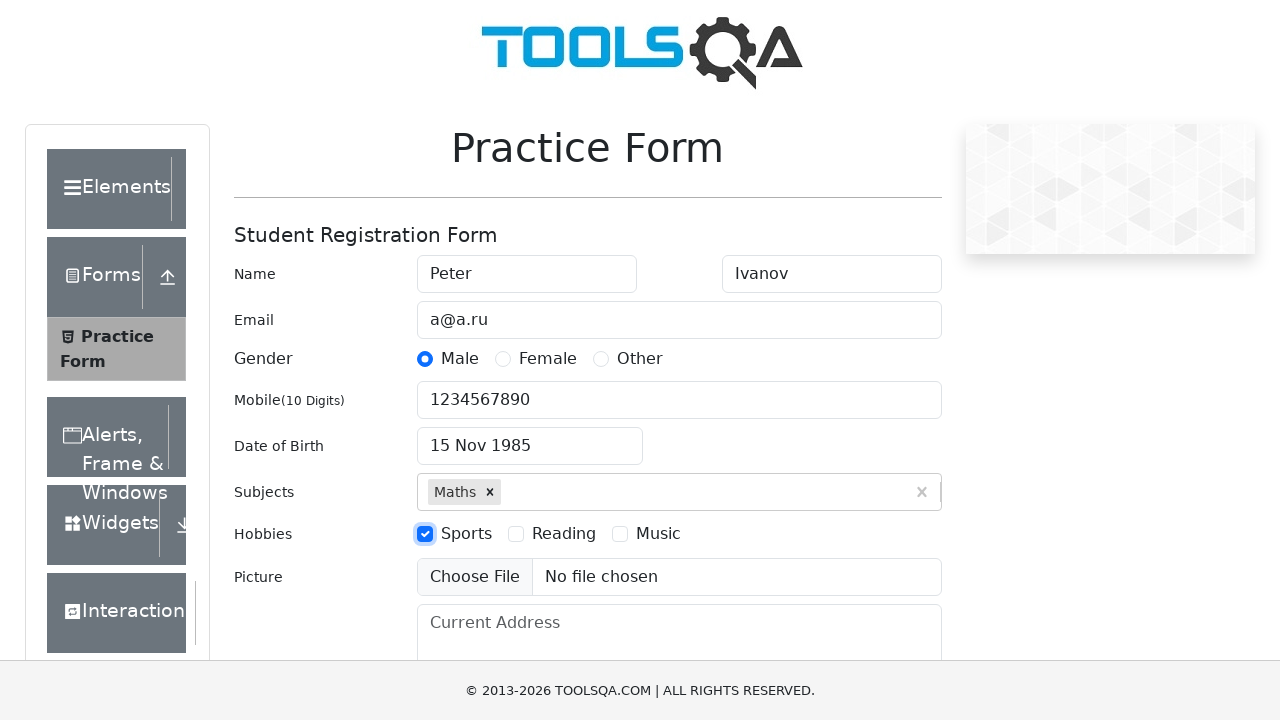

Filled current address with 'CA, San Francisco, 17 avn, 1' on #currentAddress
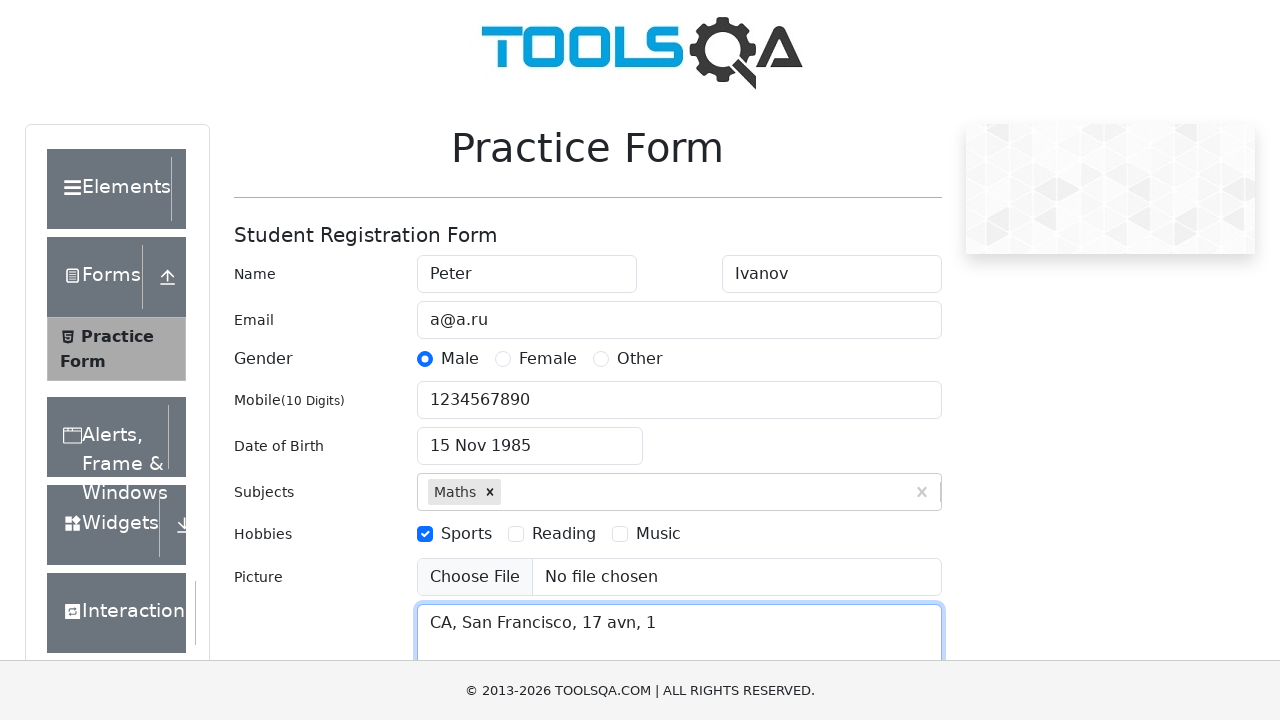

Scrolled to submit button
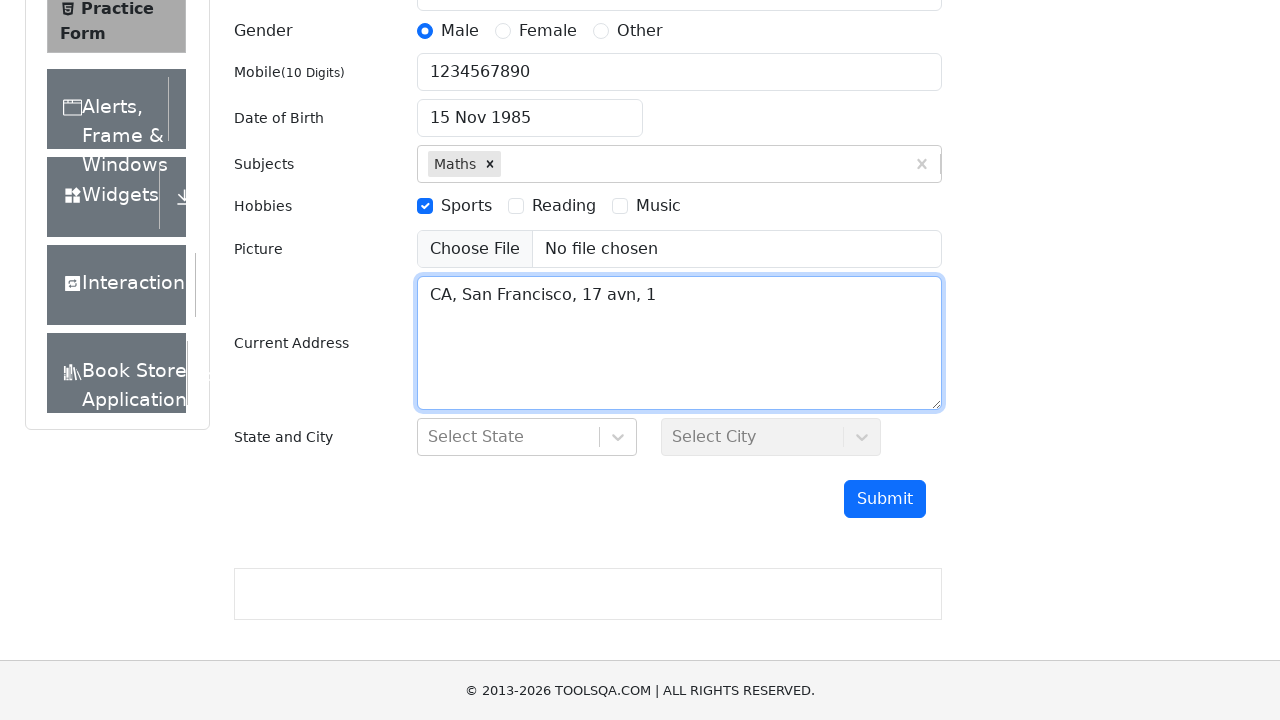

Filled state selection input with 'NCR' on #react-select-3-input
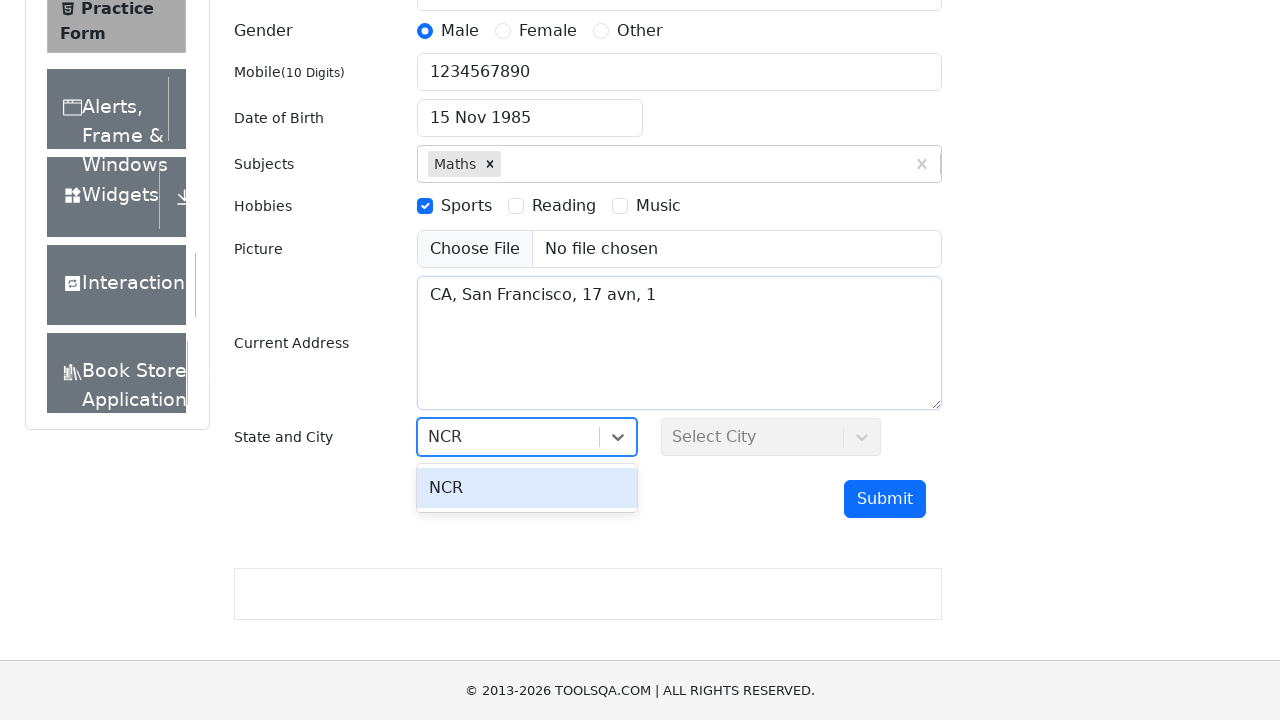

Selected state 'NCR' from dropdown at (527, 488) on #react-select-3-option-0
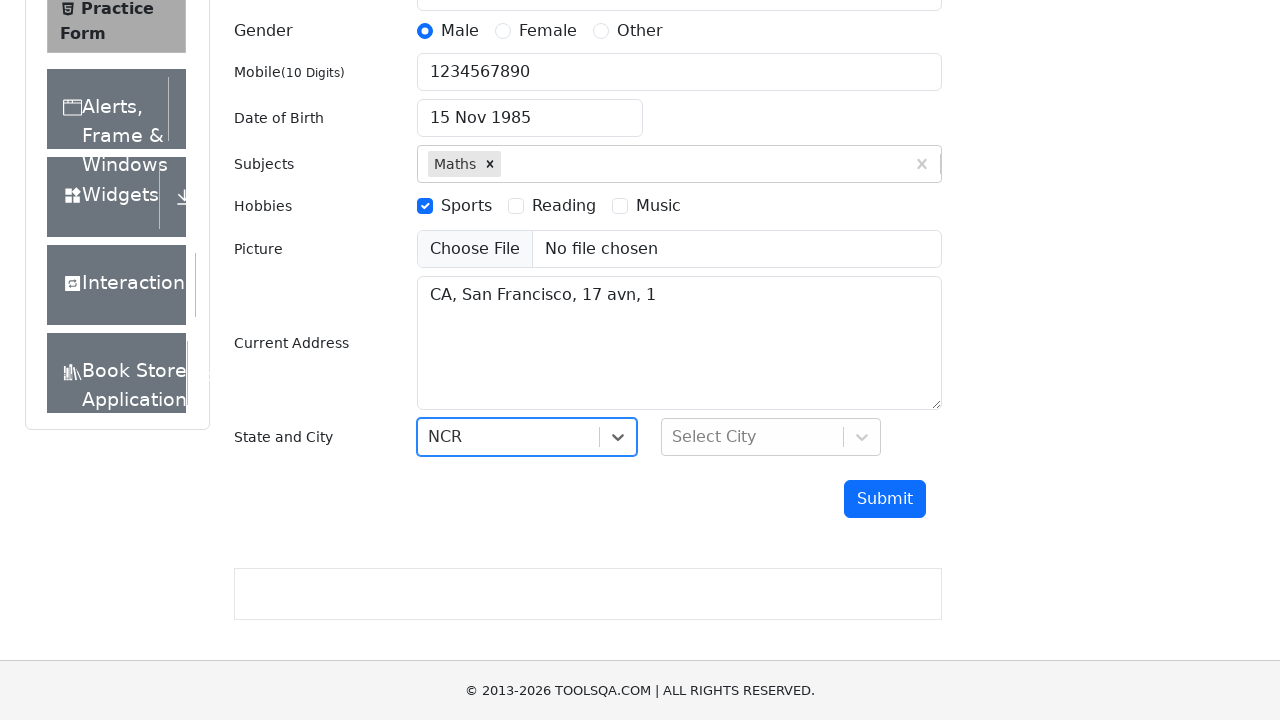

Filled city selection input with 'Delhi' on #react-select-4-input
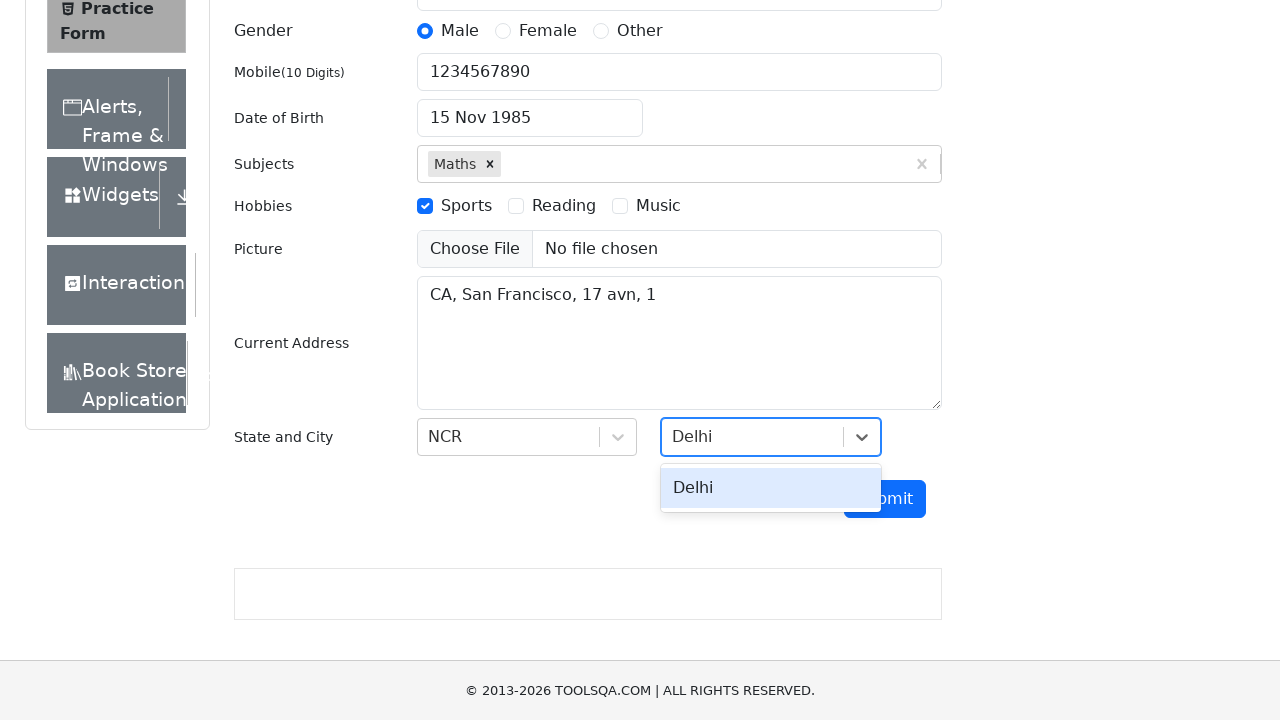

Selected city 'Delhi' from dropdown at (771, 488) on #react-select-4-option-0
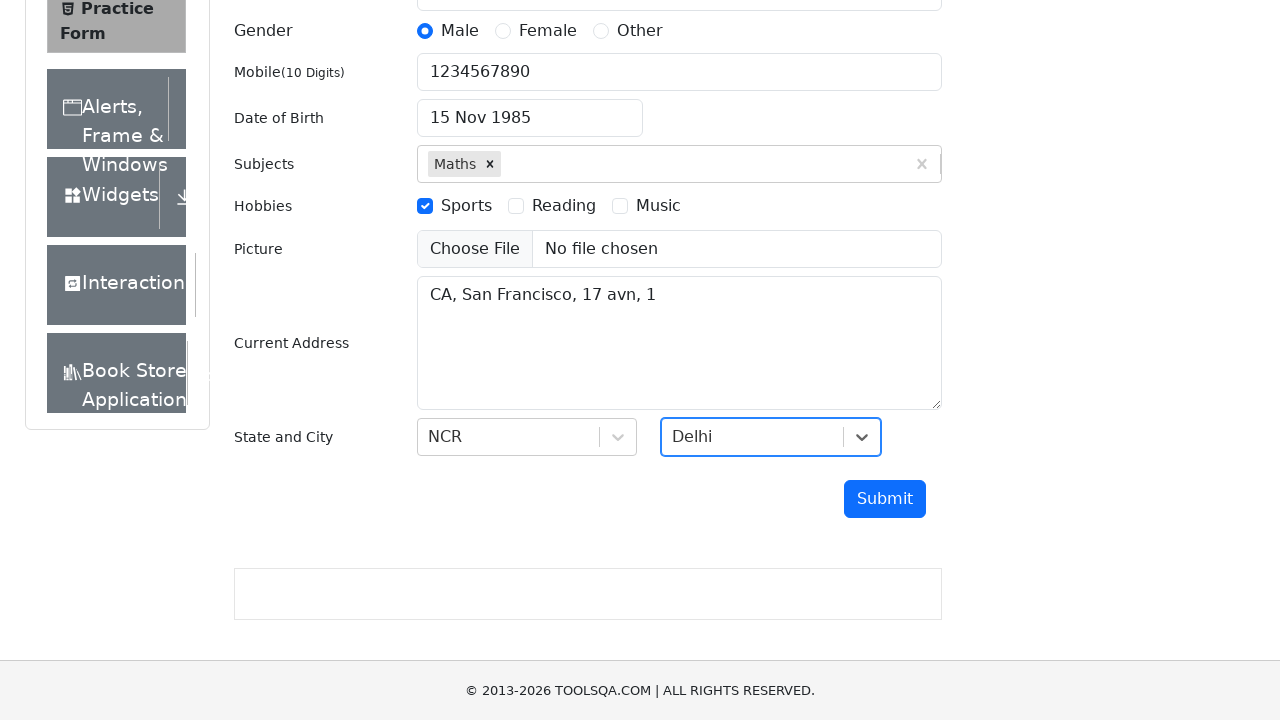

Clicked submit button to submit the registration form at (885, 499) on #submit
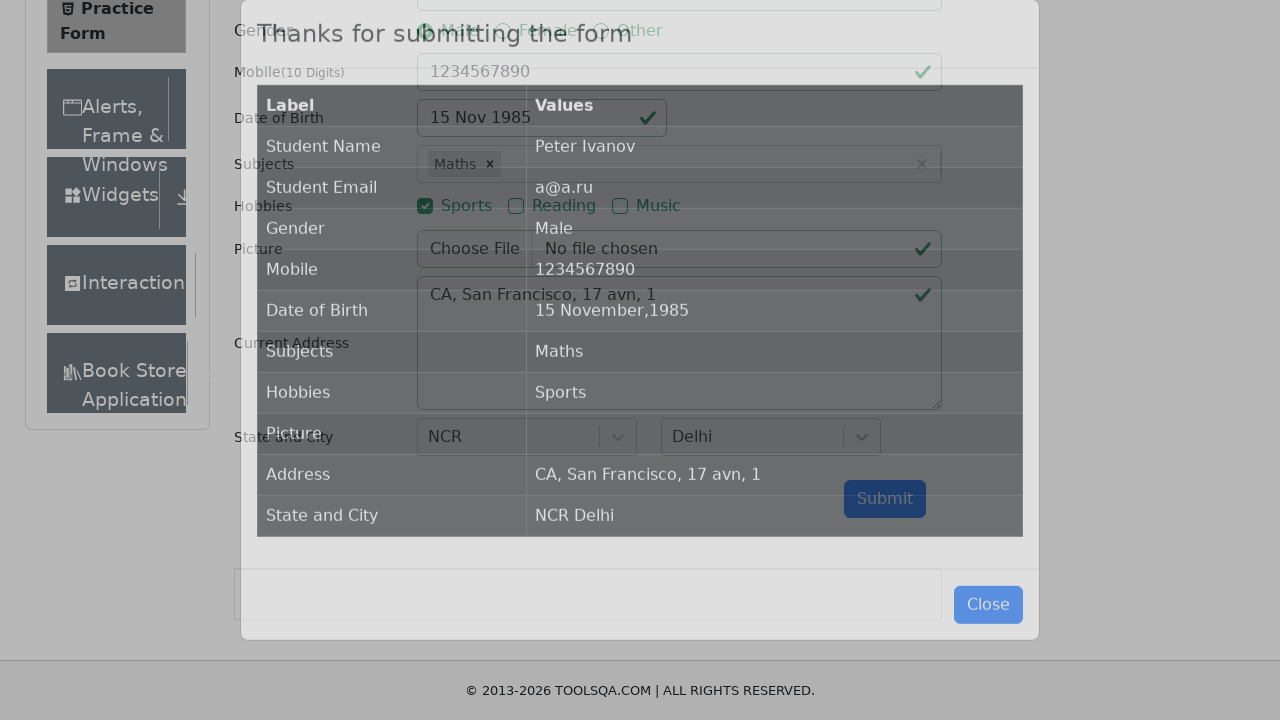

Results table loaded after form submission
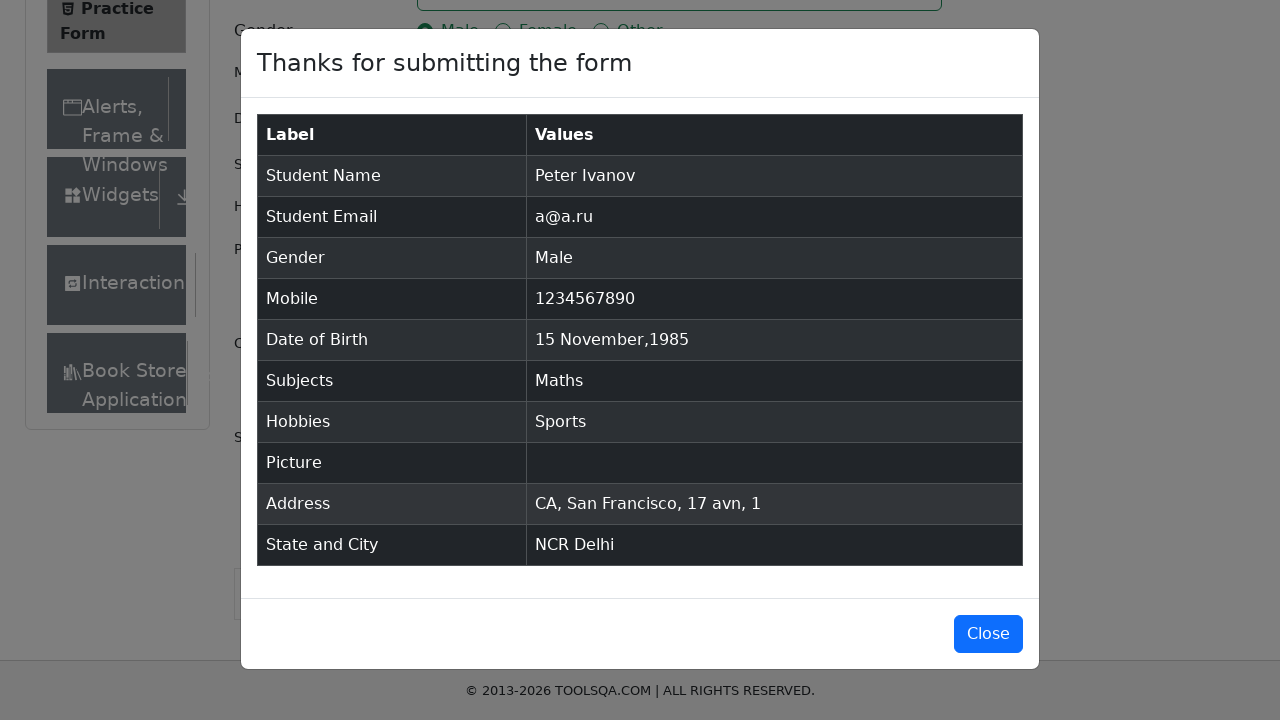

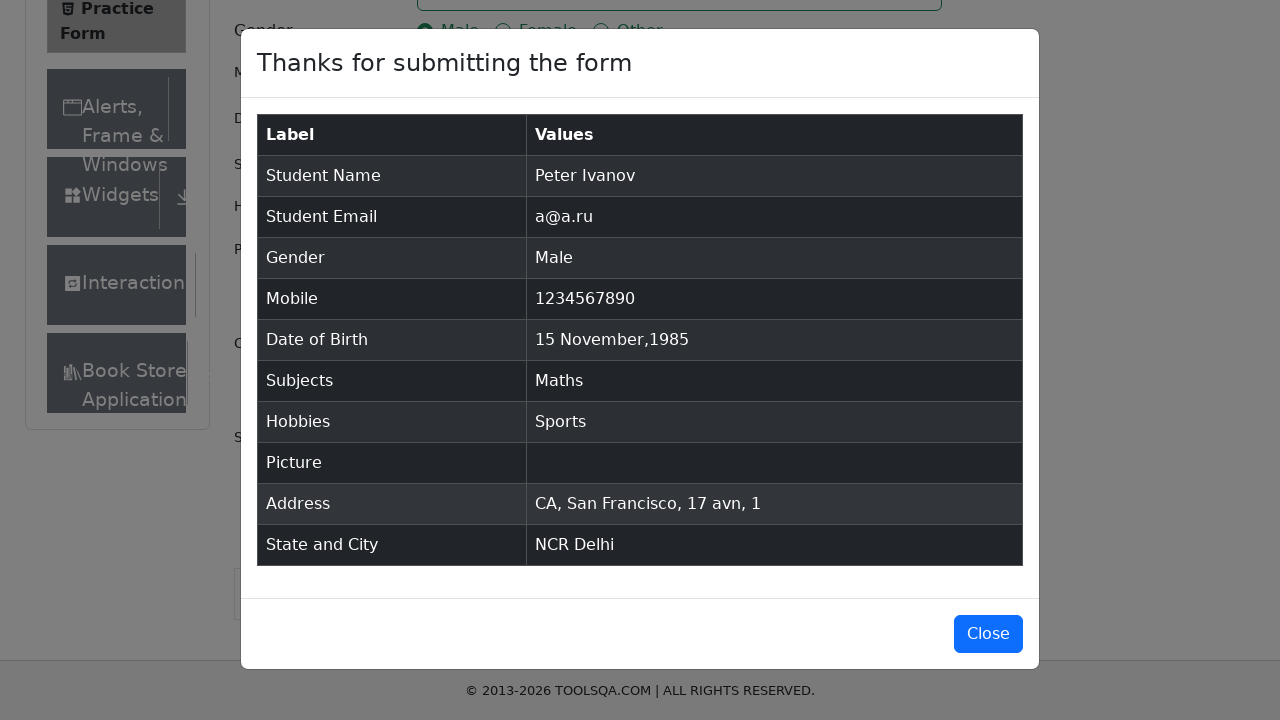